Navigates to the Team page and verifies that the creators' website links are displayed.

Starting URL: https://www.99-bottles-of-beer.net/

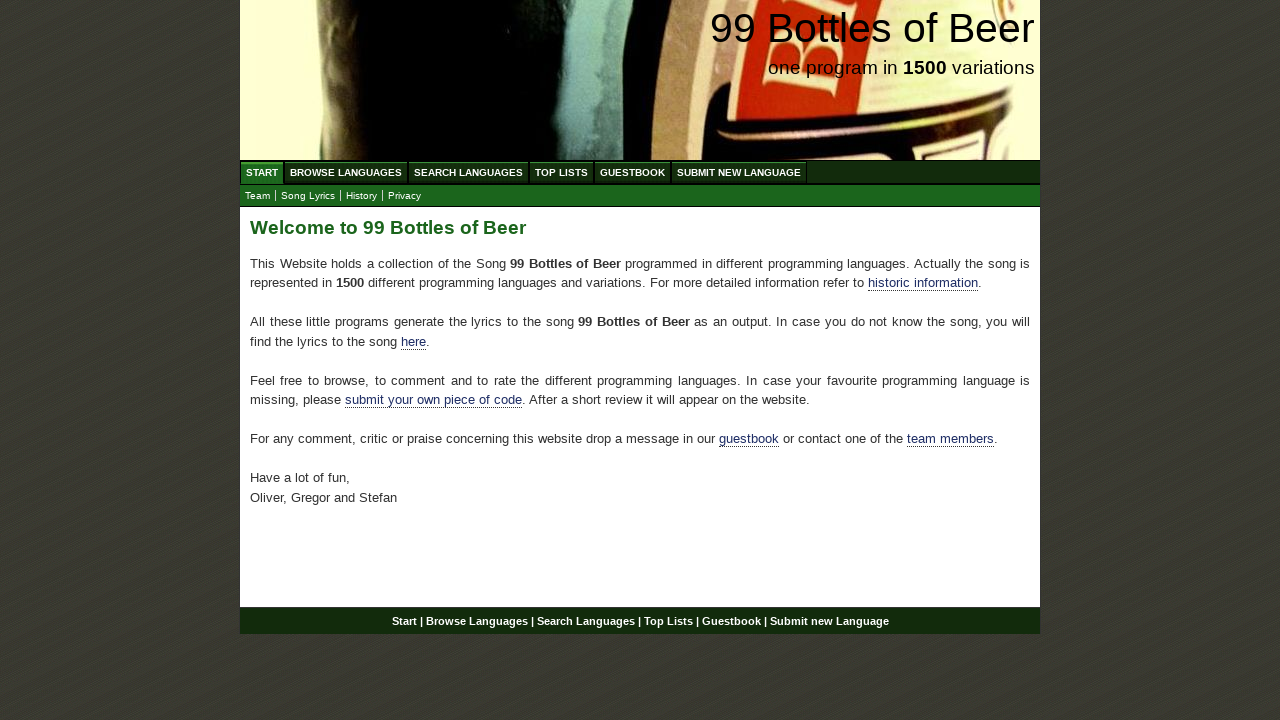

Clicked Start menu link at (262, 172) on xpath=//div[@id='navigation']//a[@href='/']
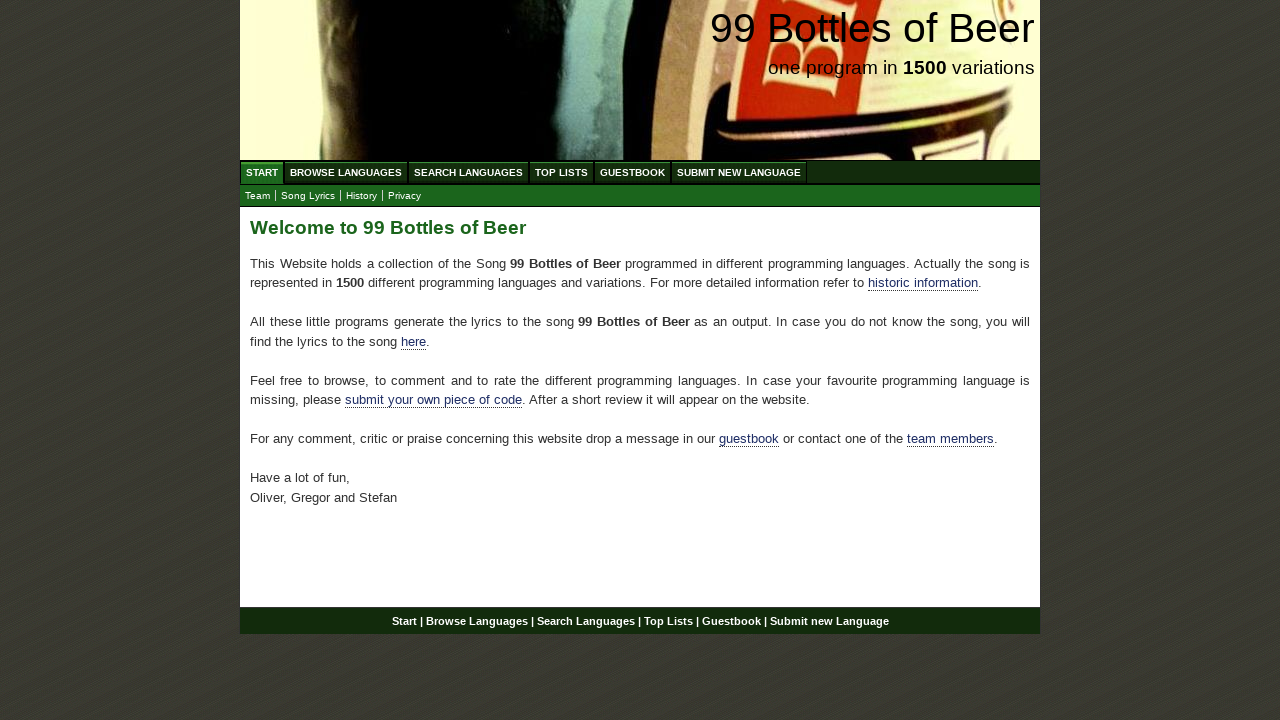

Clicked Team submenu link at (258, 196) on xpath=//div[@id='navigation']//a[@href='team.html']
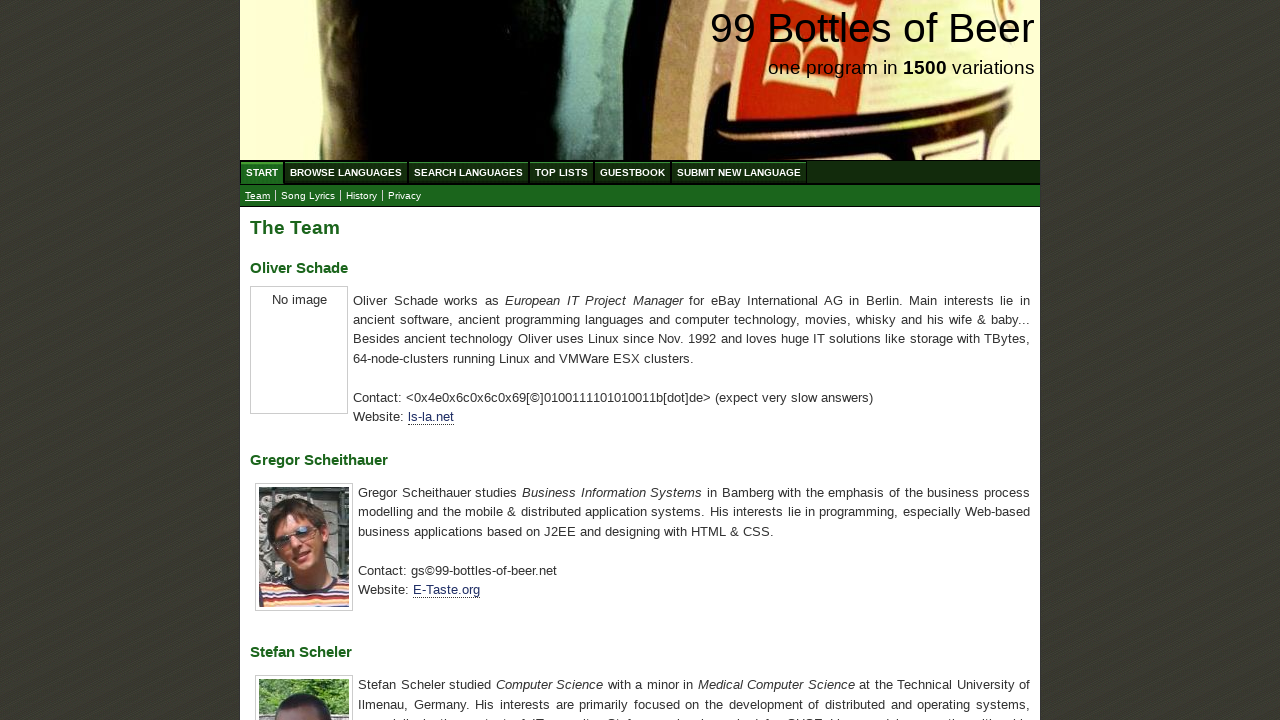

Team page loaded and creators' website links are visible
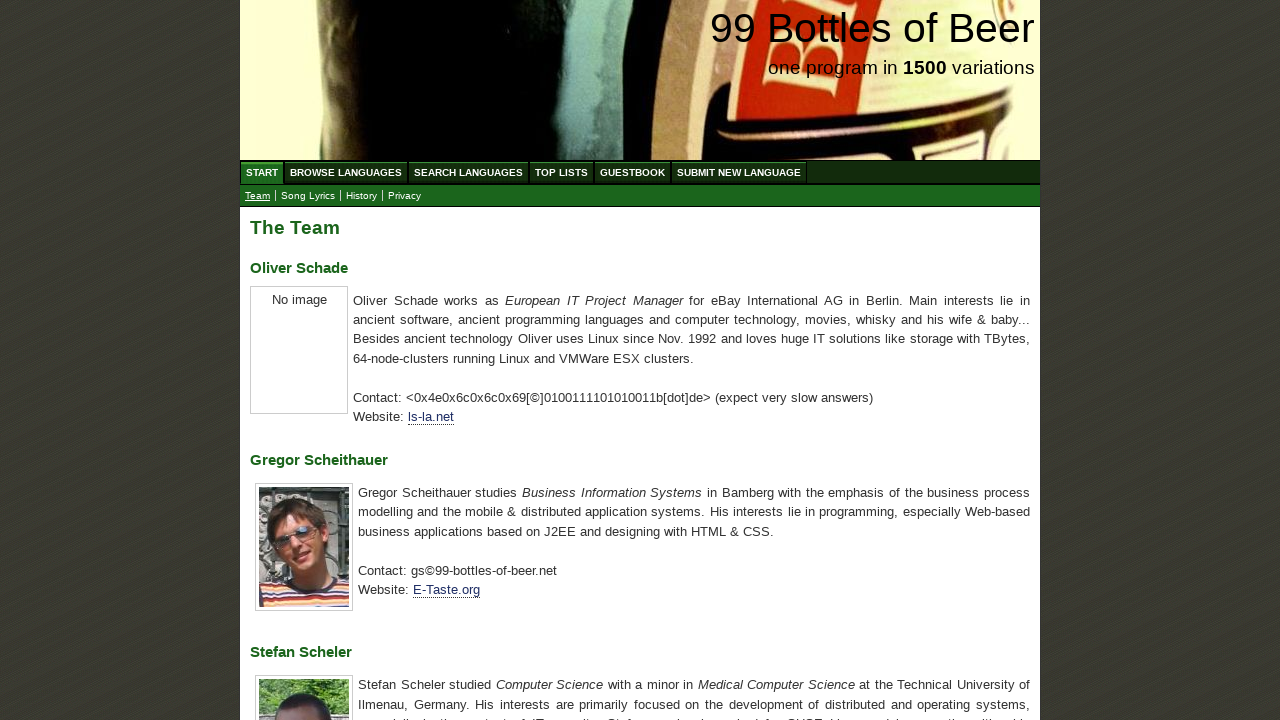

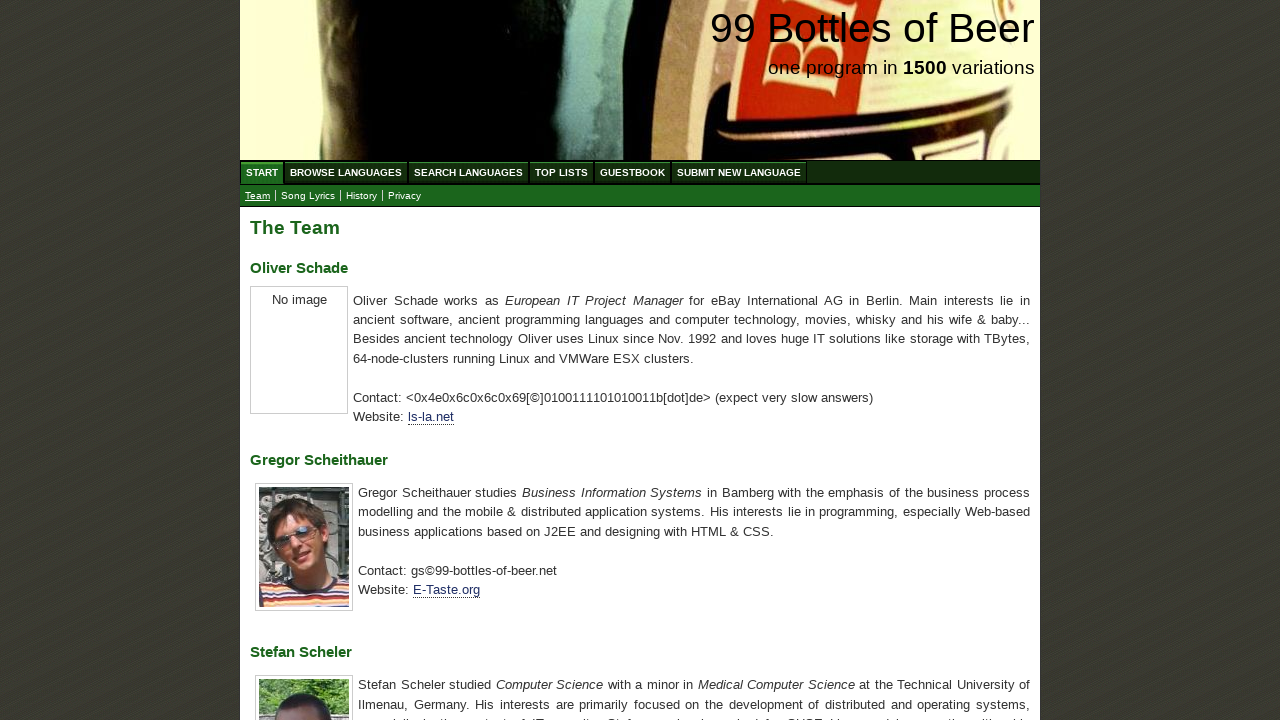